Tests the "Get started" link on the Playwright homepage by clicking it and verifying the Installation heading appears

Starting URL: https://playwright.dev/

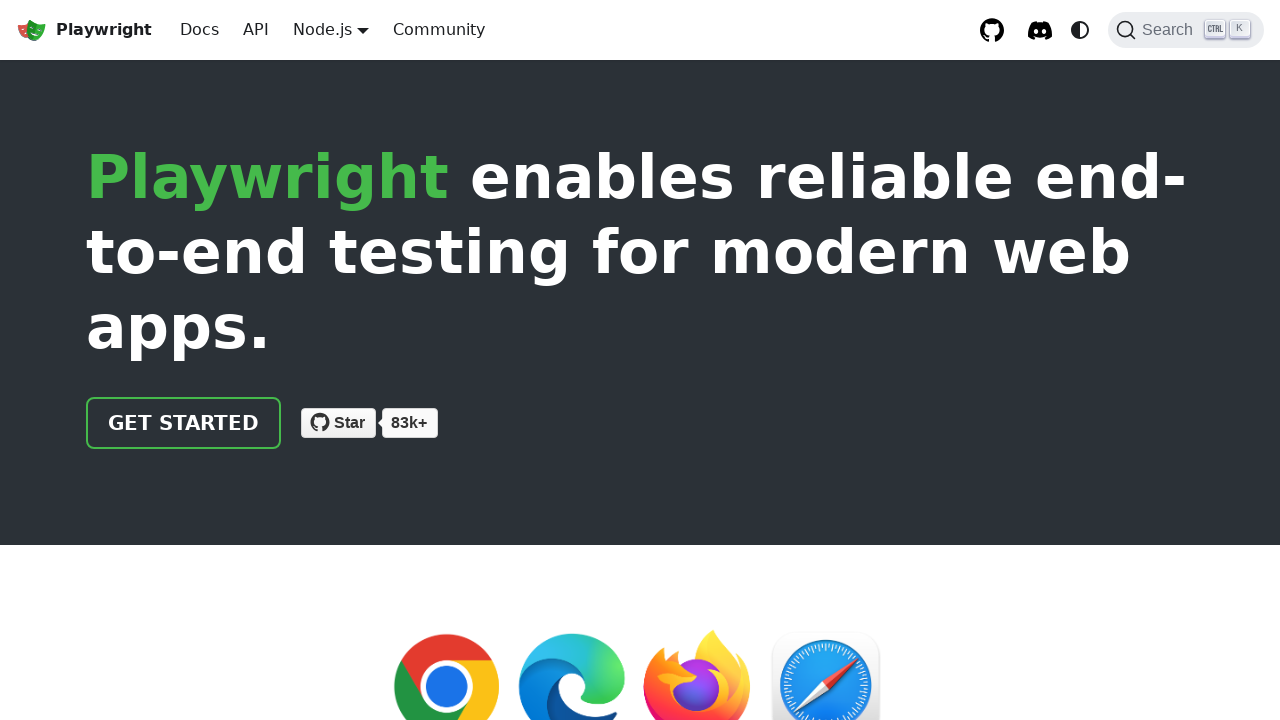

Navigated to Playwright homepage
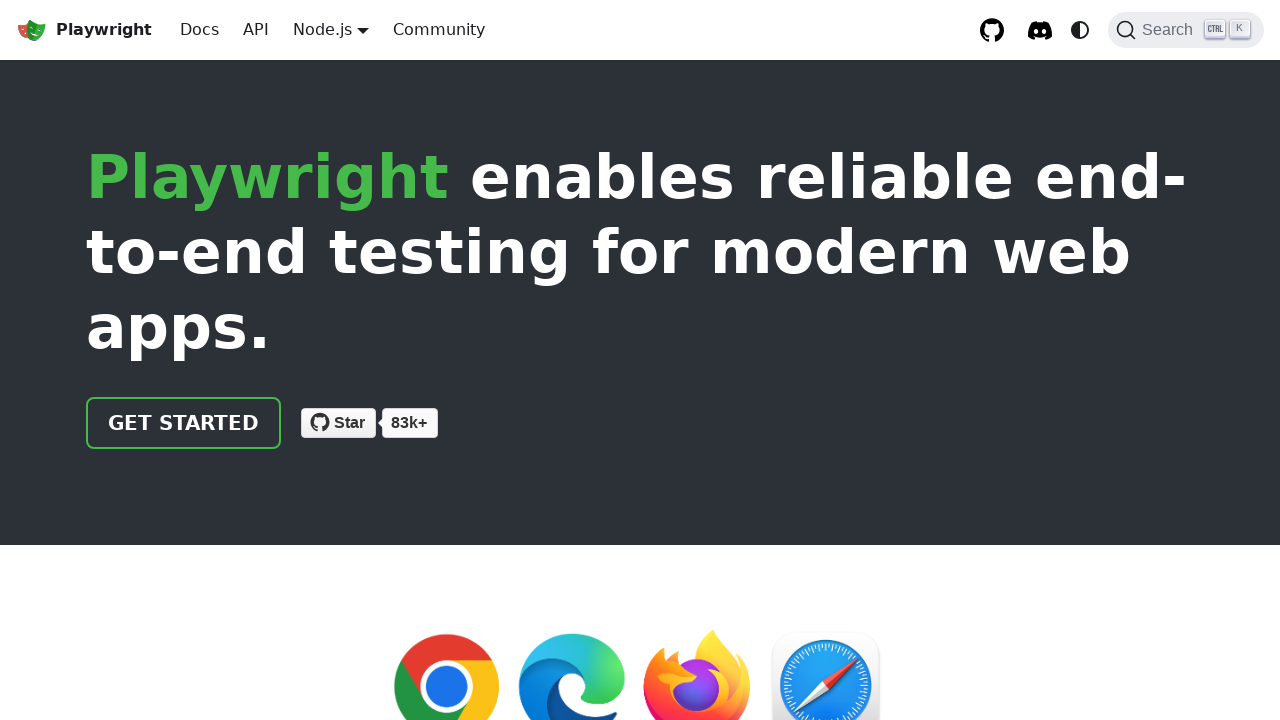

Clicked the 'Get started' link at (184, 423) on internal:role=link[name="Get started"i]
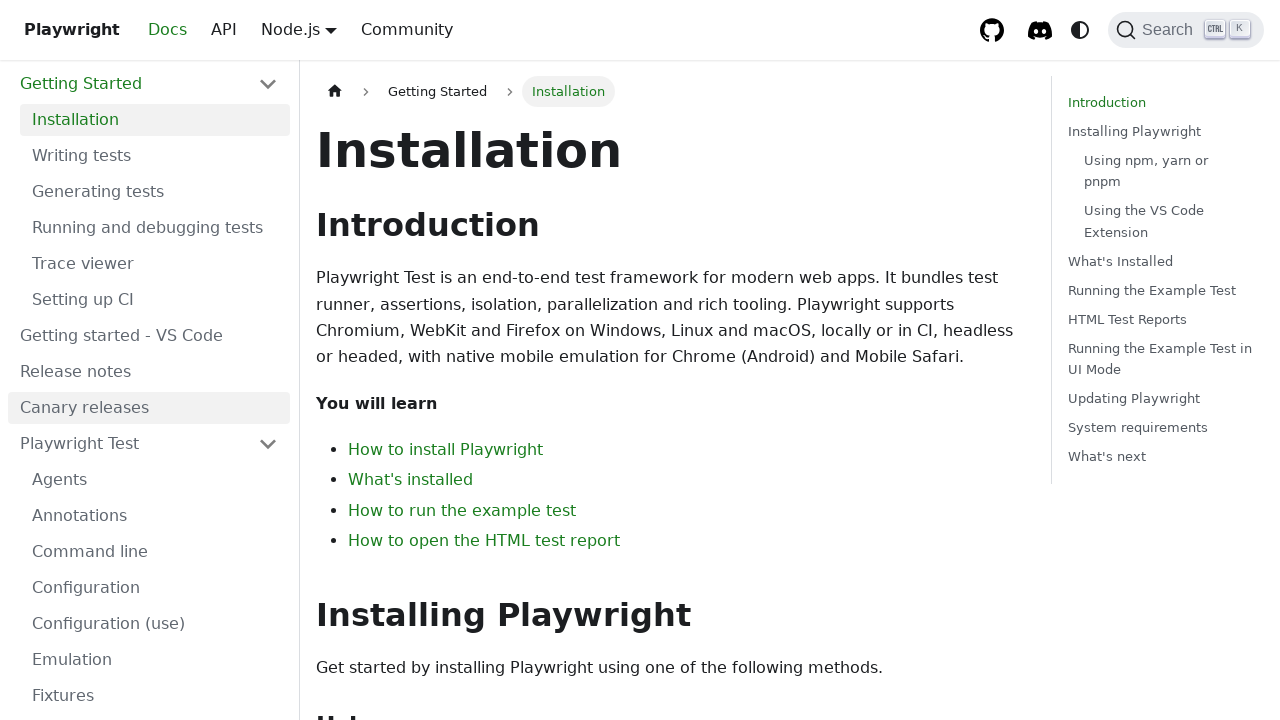

Installation heading appeared after navigation
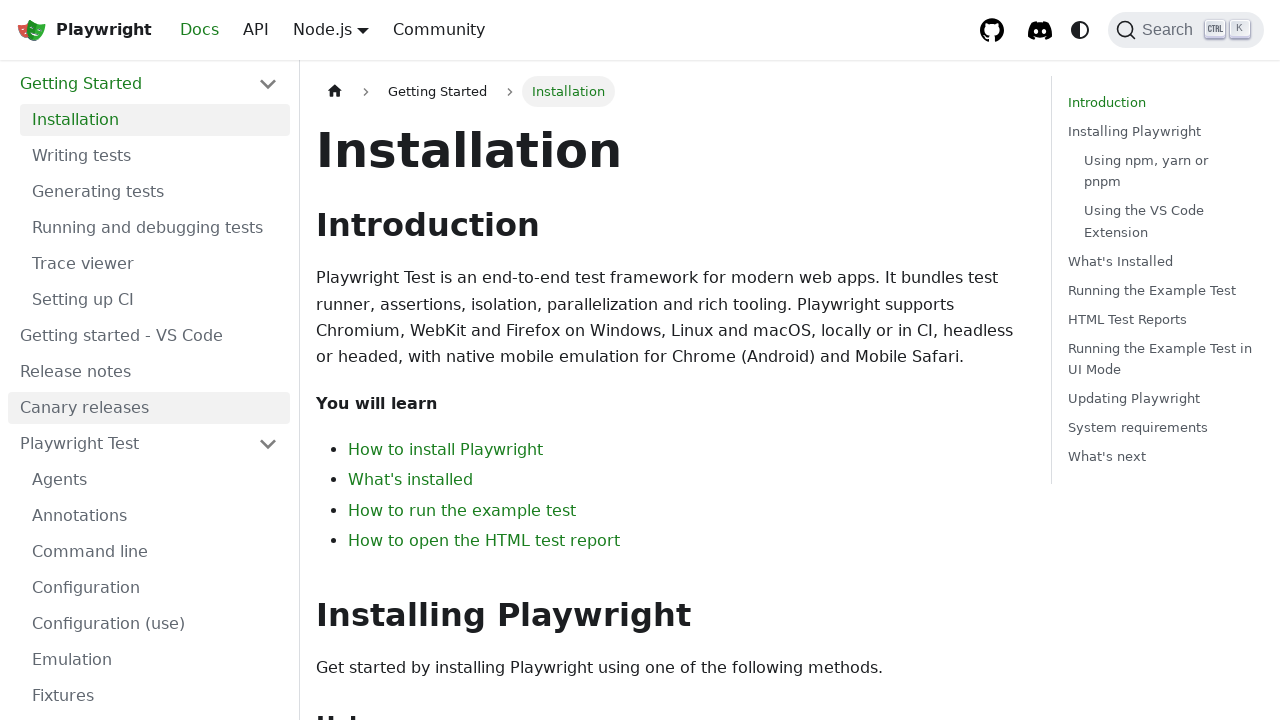

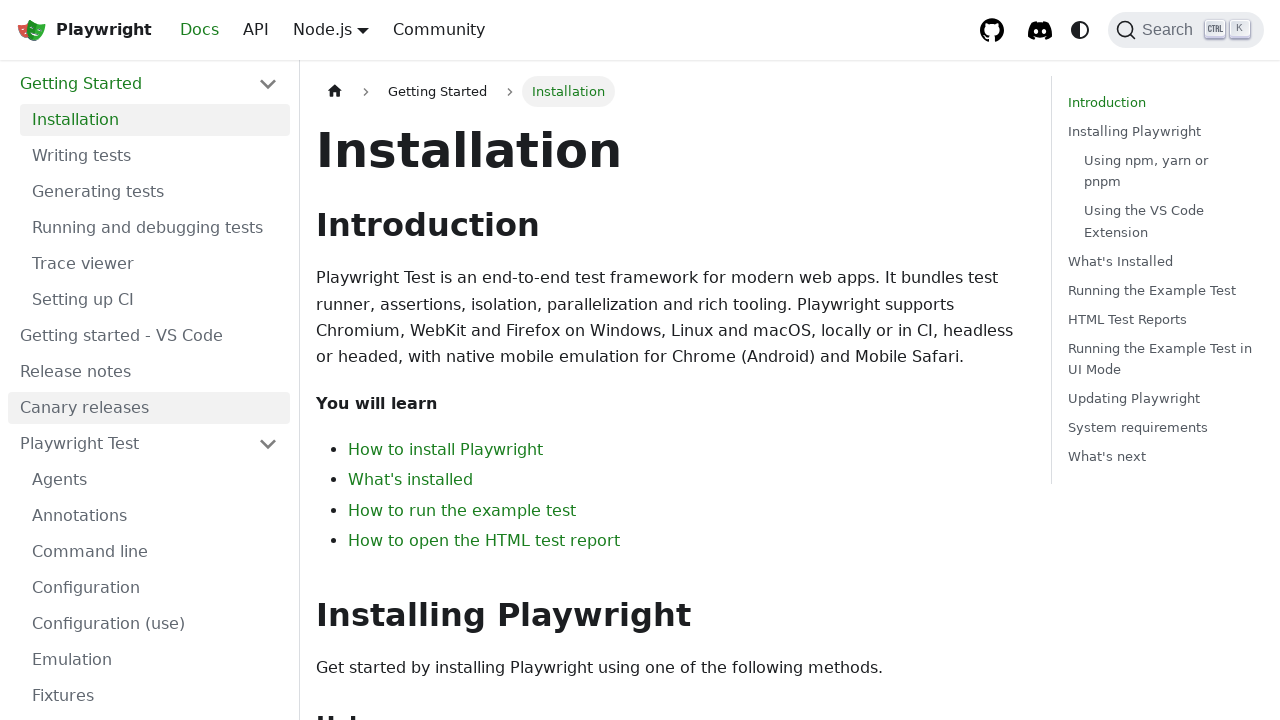